Tests explicit wait functionality by clicking a Start button and waiting for dynamically loaded "Hello World!" text to appear on the page

Starting URL: http://the-internet.herokuapp.com/dynamic_loading/2

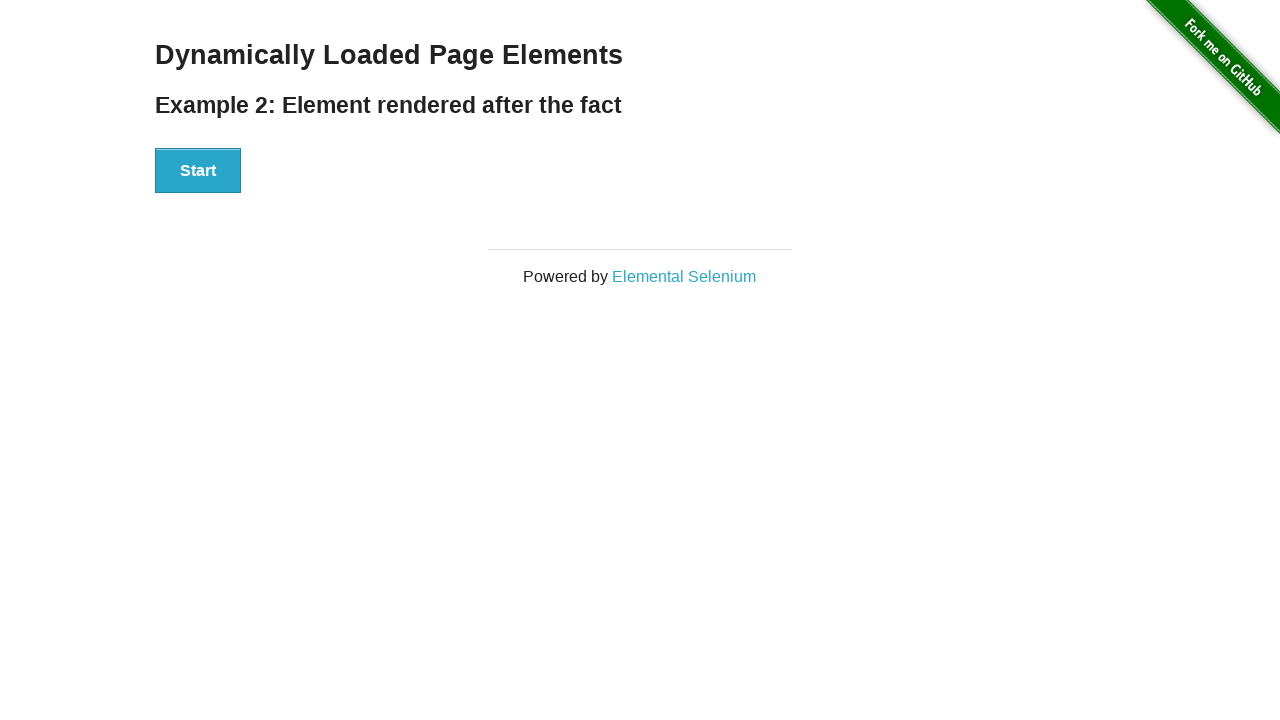

Clicked Start button to trigger dynamic loading at (198, 171) on xpath=//button[contains(text(),'Start')]
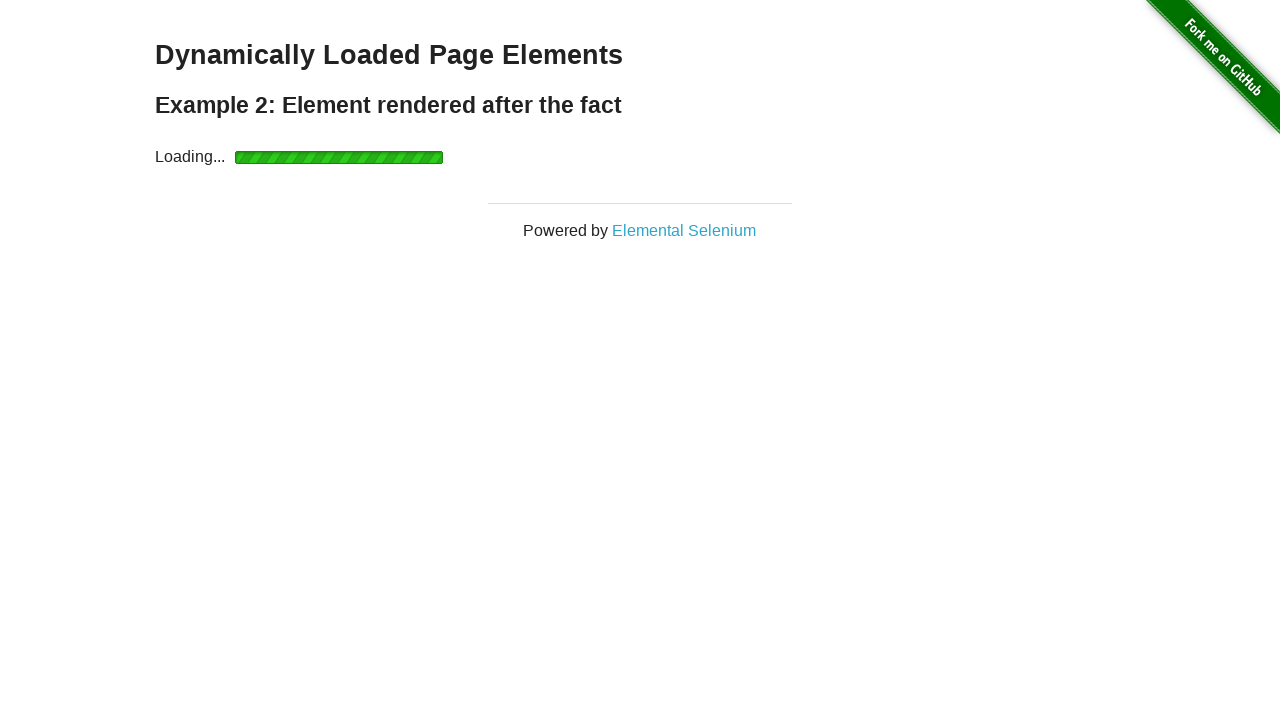

Waited for 'Hello World!' text to appear (explicit wait completed)
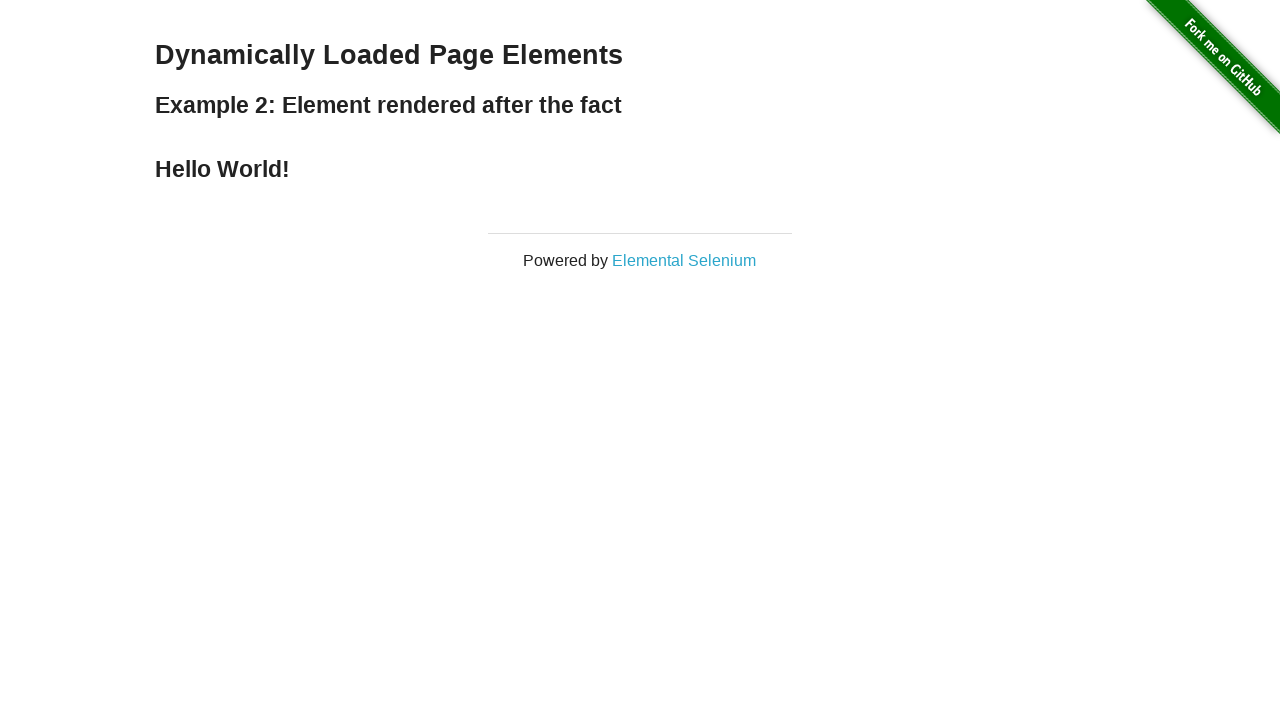

Verified 'Hello World!' element is visible on page
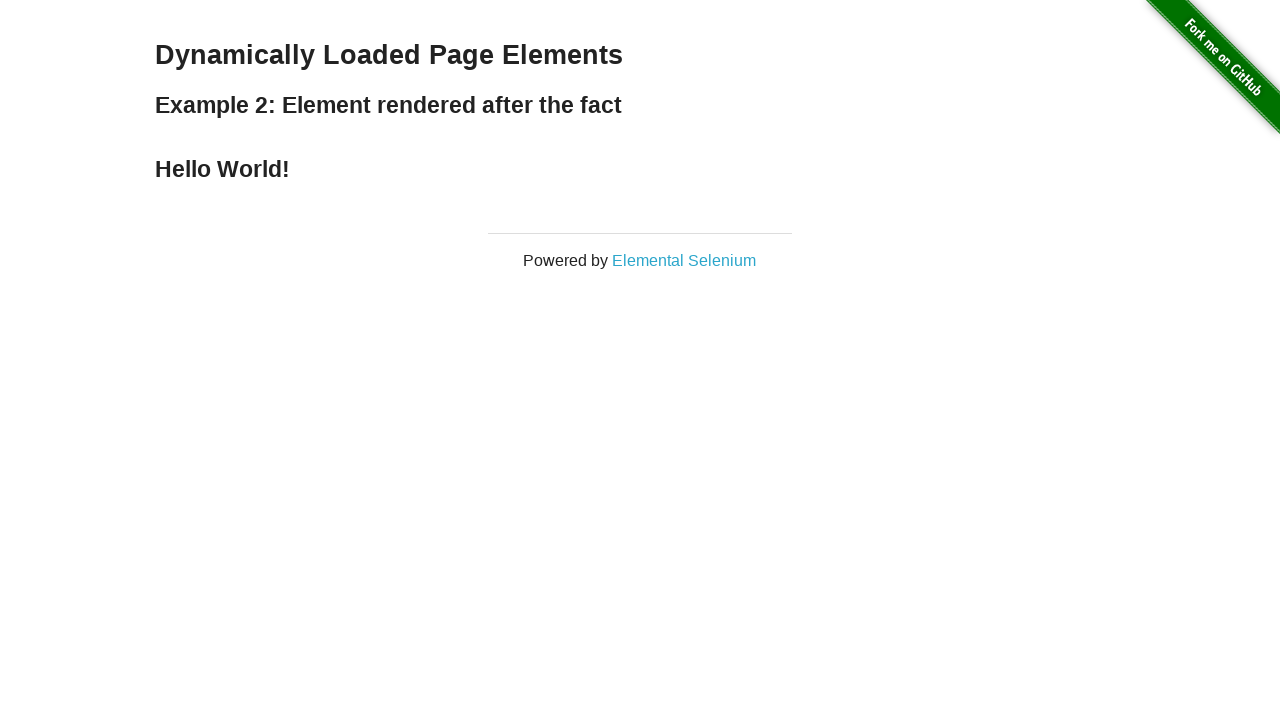

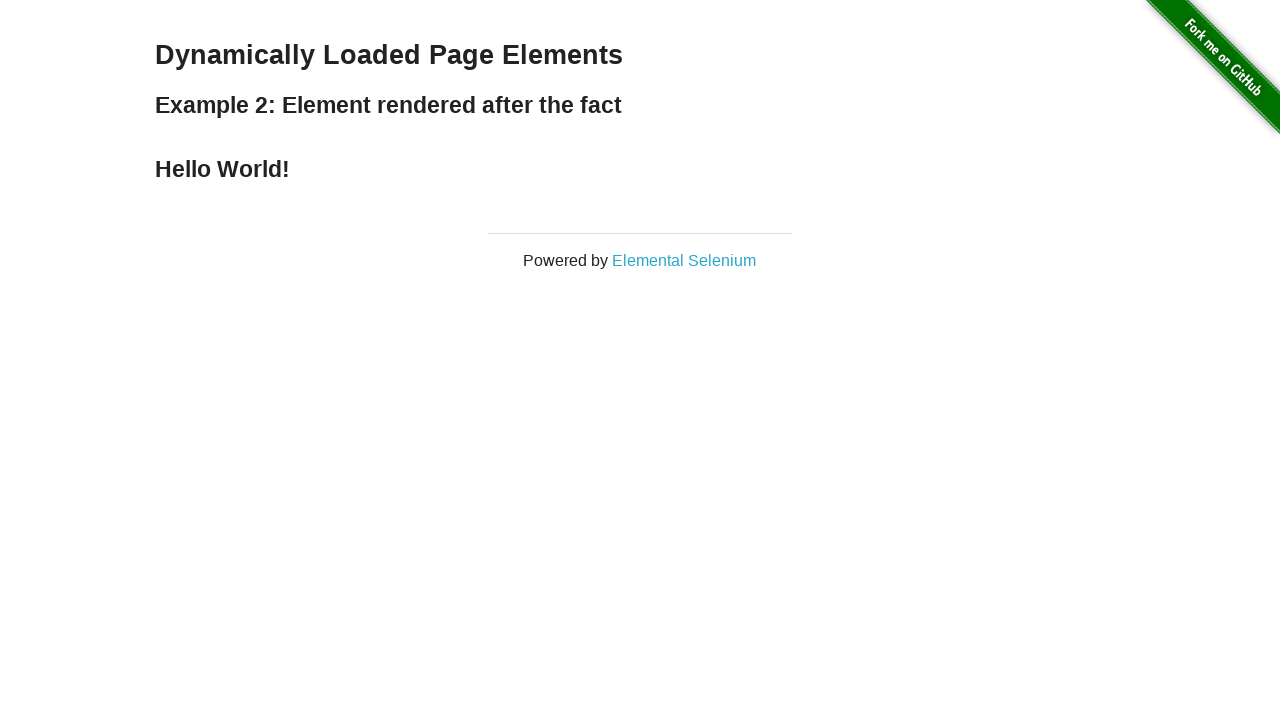